Tests form validation by clicking the submit button without filling any fields and verifying that appropriate error messages are displayed for empty TrueConf ID and Password fields.

Starting URL: https://trueconf.ru/login.html

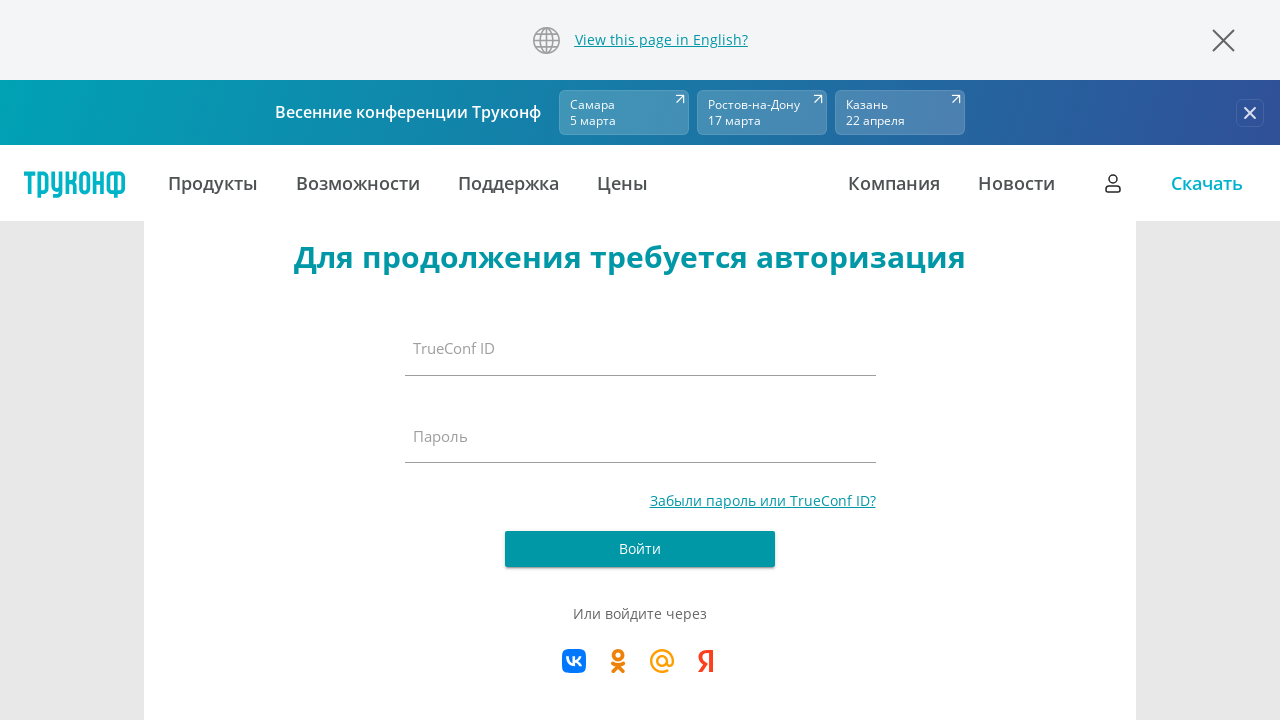

Clicked submit button without filling any fields at (640, 549) on [type='submit']
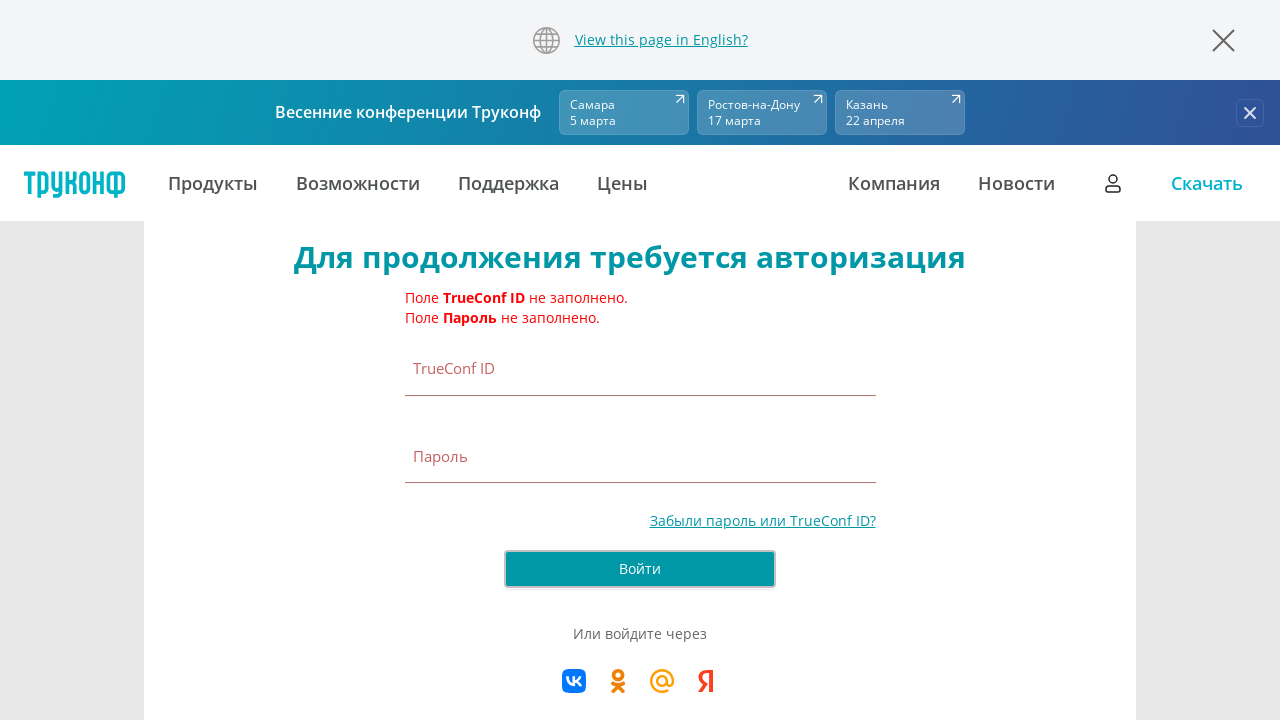

Error message element appeared
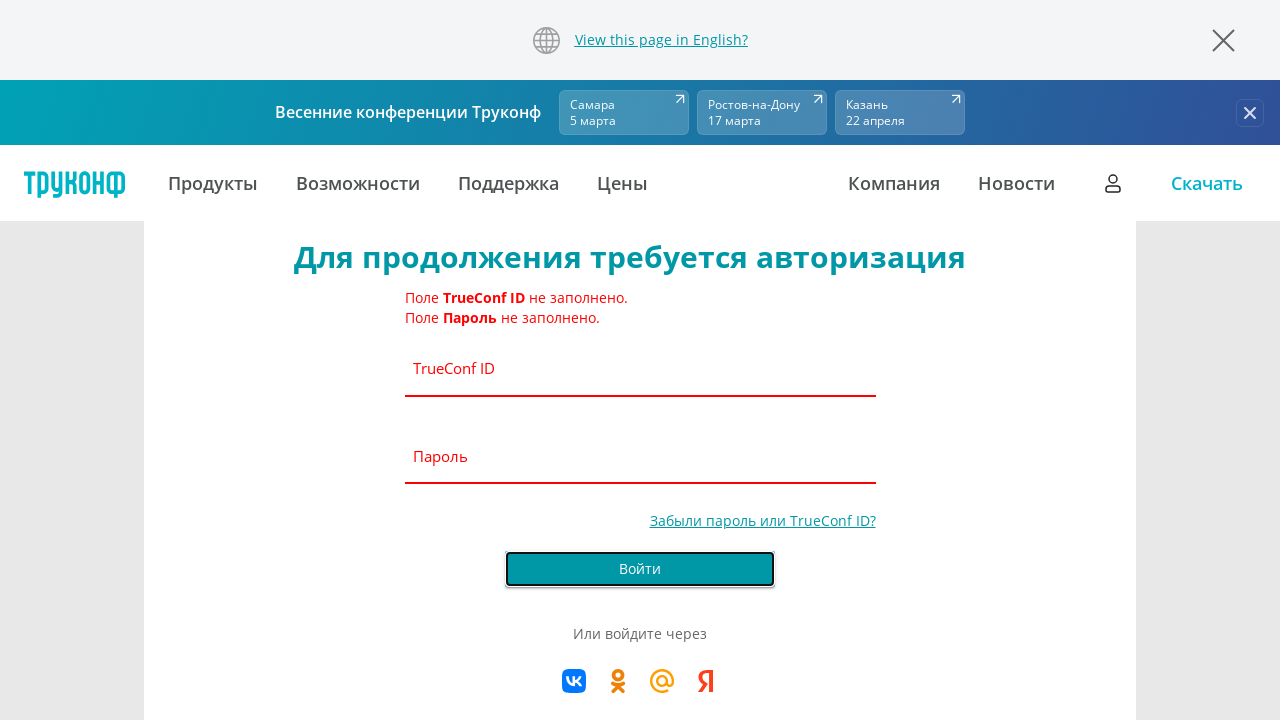

Verified error message contains 'Поле TrueConf ID не заполнено'
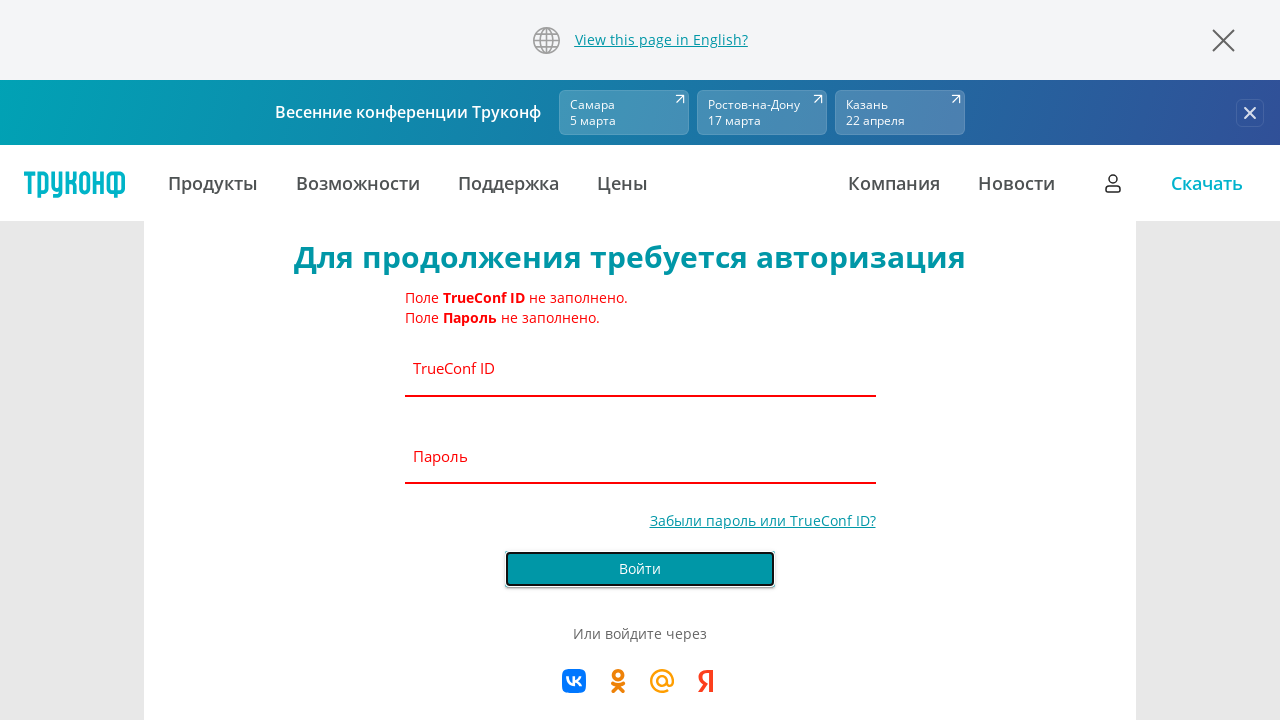

Verified error message contains 'Поле Пароль не заполнено'
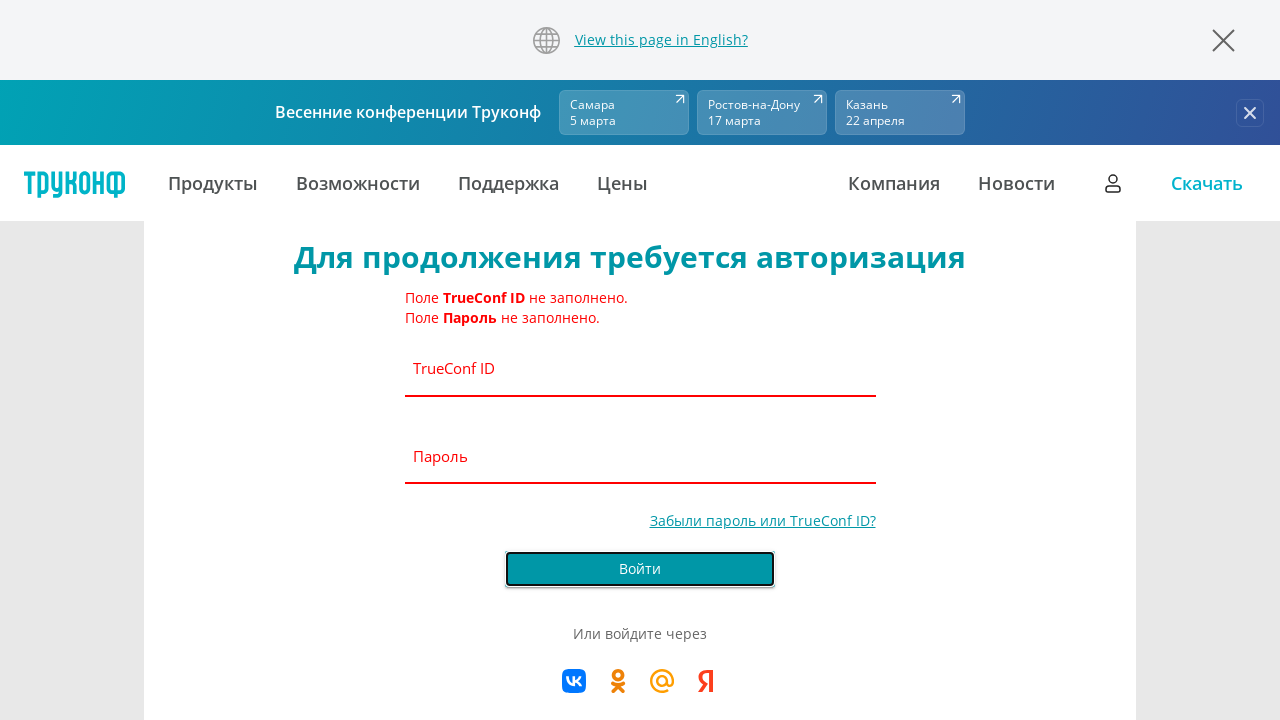

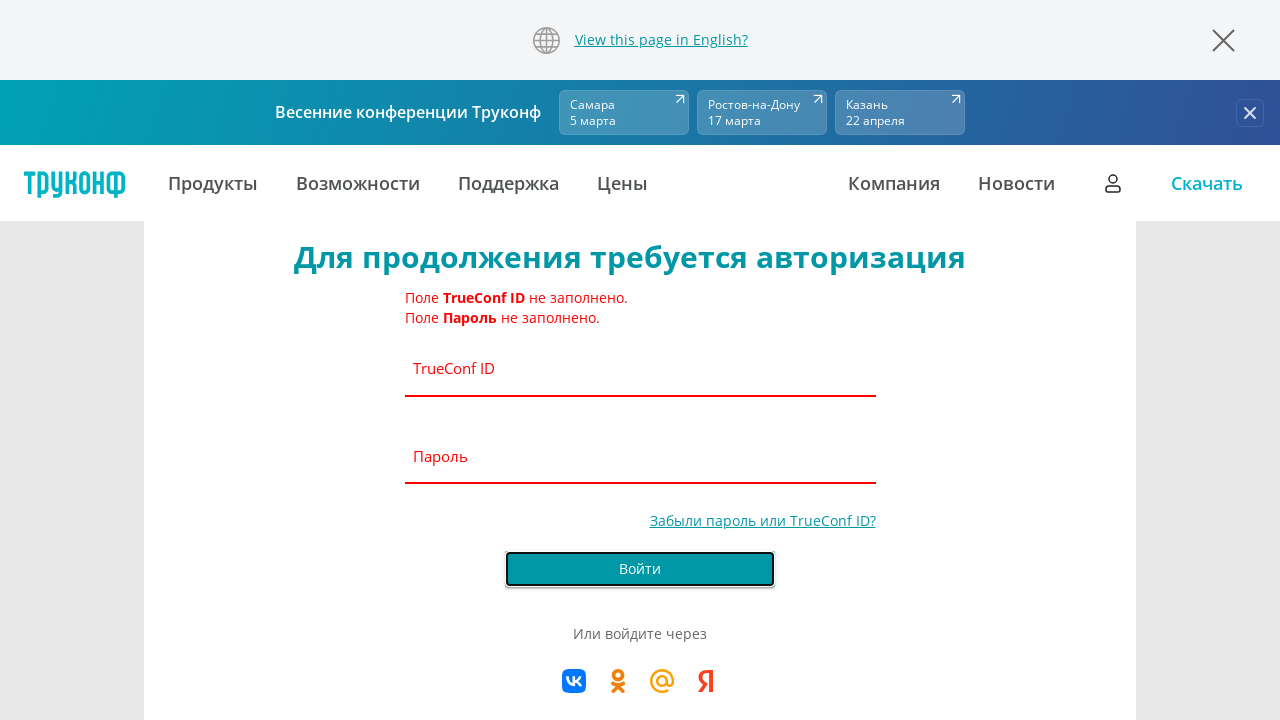